Navigates to a test page, clicks on a link using JavaScript executor, and fills a first name field

Starting URL: https://testeroprogramowania.github.io/selenium/

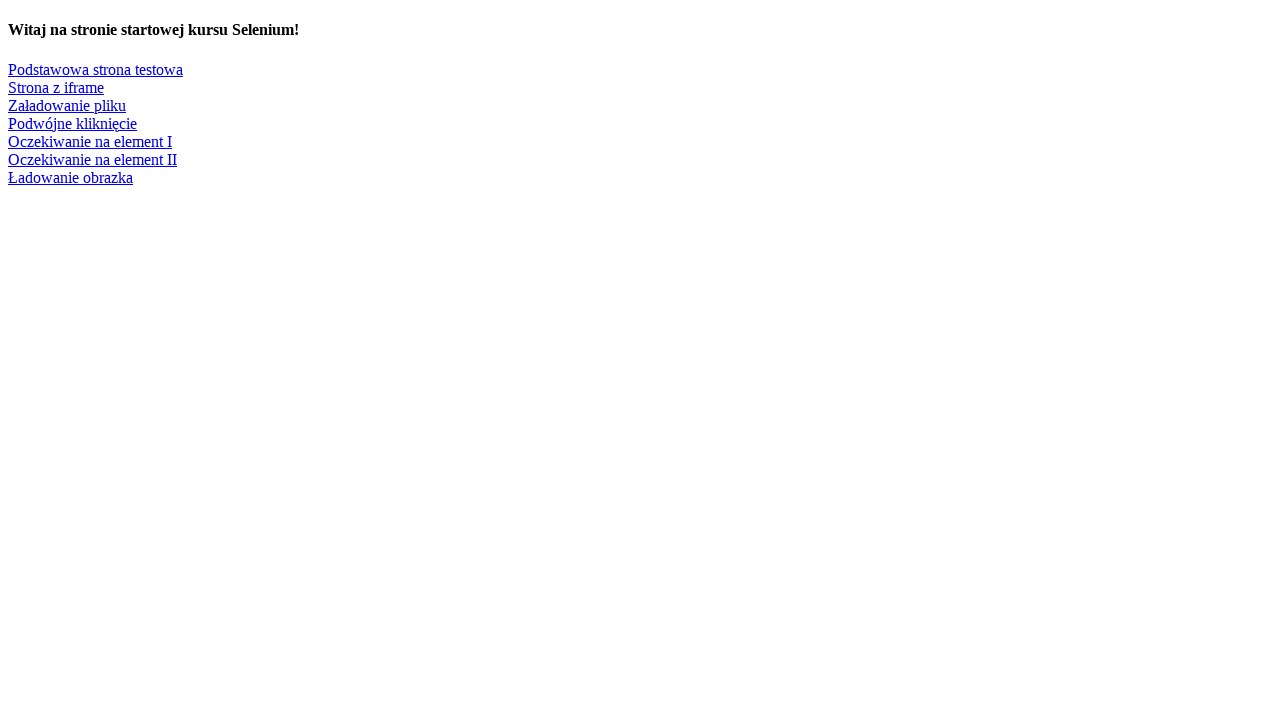

Clicked on 'Podstawowa strona testowa' link at (96, 69) on a:has-text('Podstawowa strona testowa')
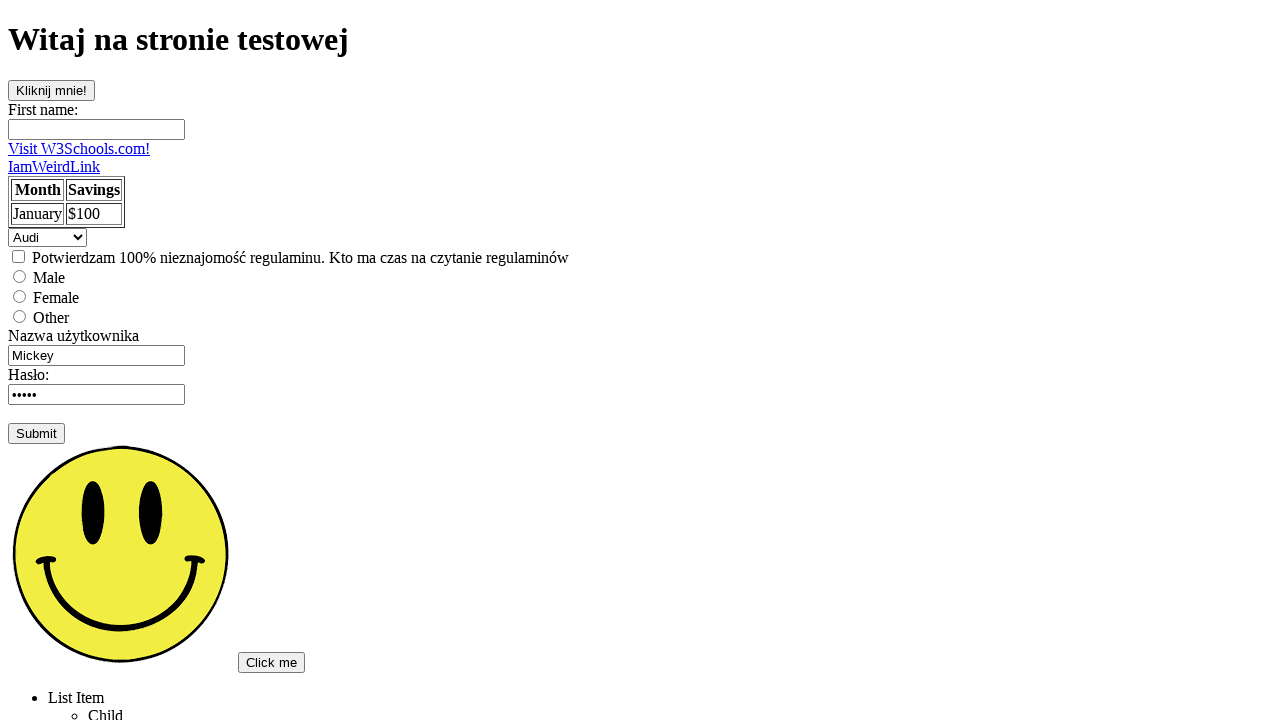

Filled first name field with 'Michal' on input[name='fname']
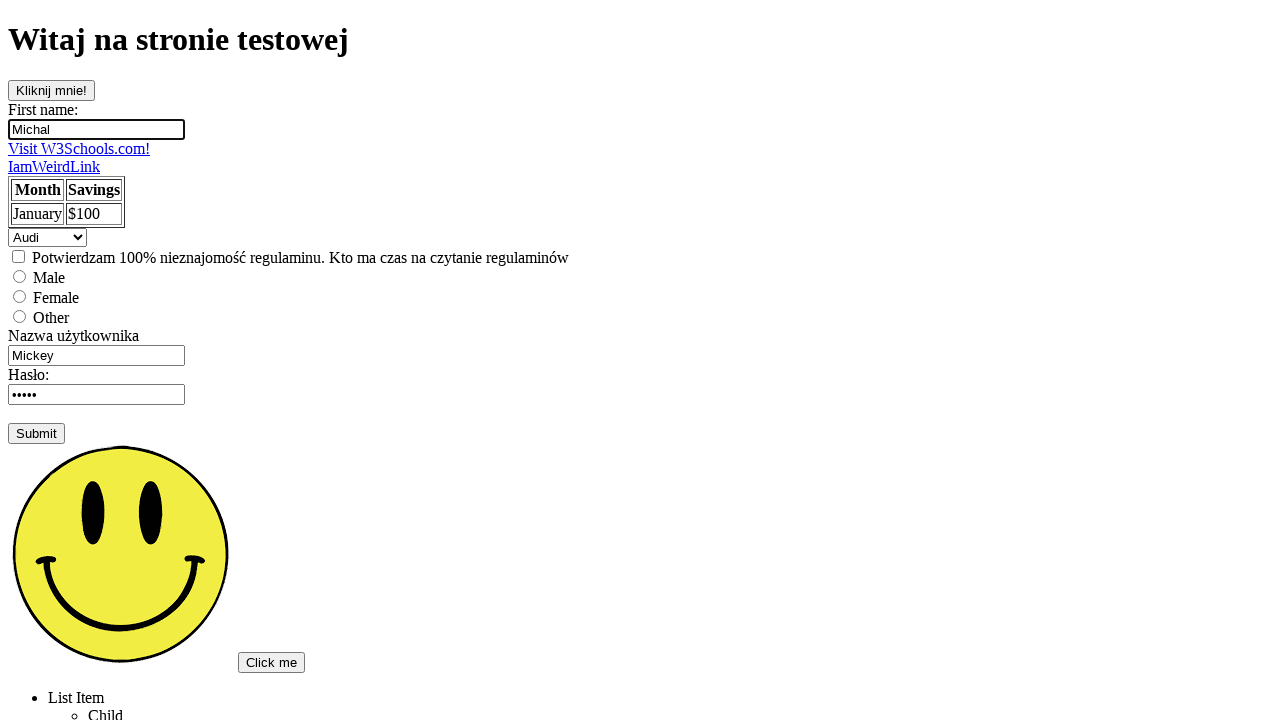

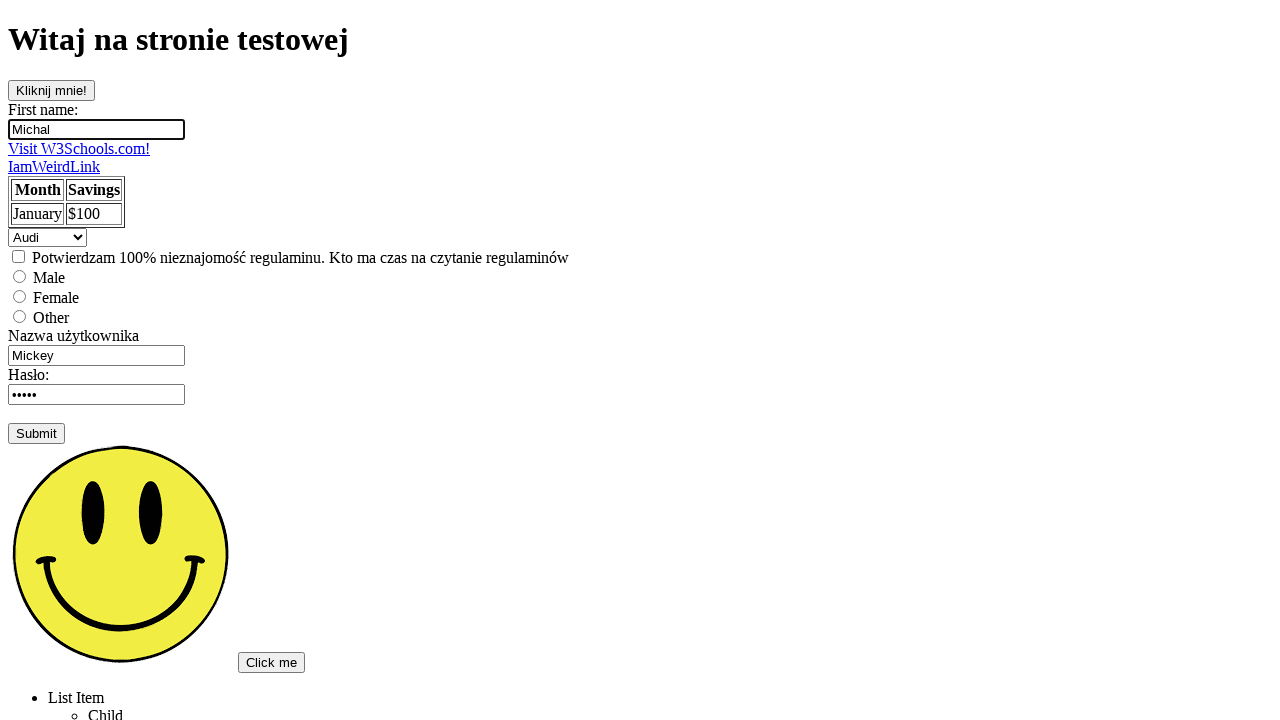